Verifies that the NextBaseCRM login page displays correct text for the "Remember me" checkbox label and "Forgot your password?" link, and validates the forgot password link's href attribute contains the expected parameter.

Starting URL: https://login1.nextbasecrm.com/

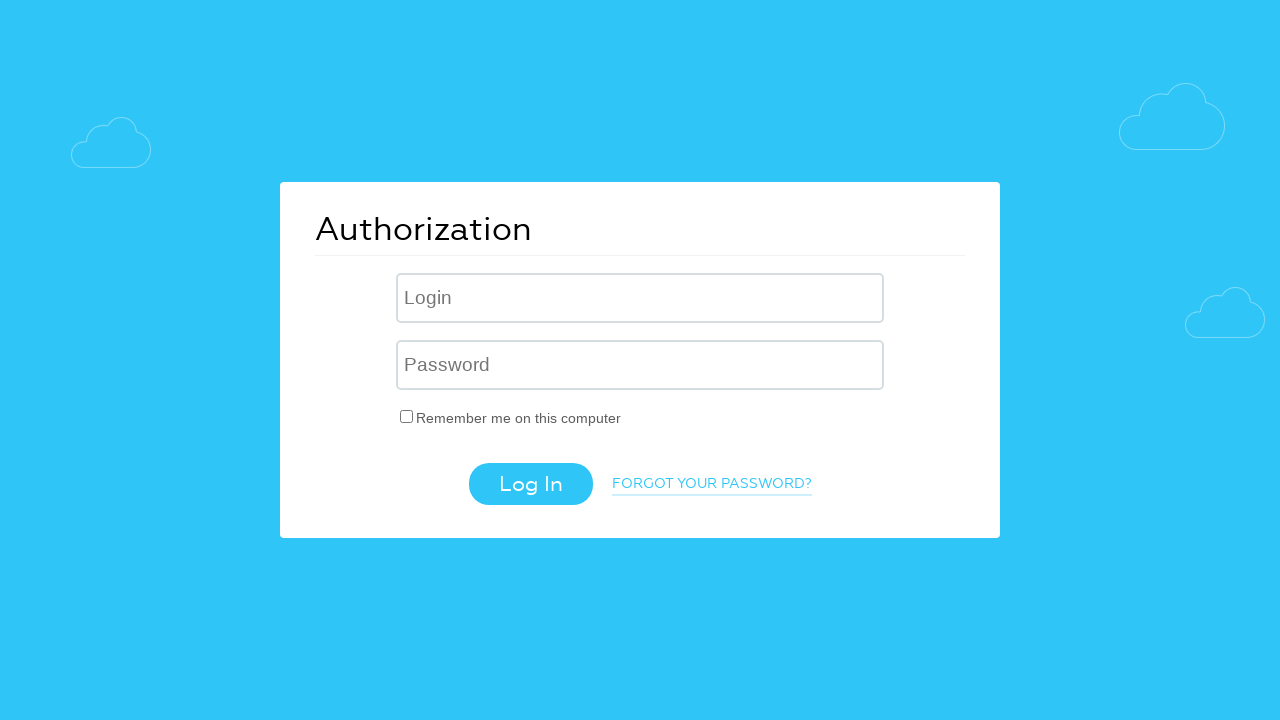

Waited for 'Remember me' checkbox label to load
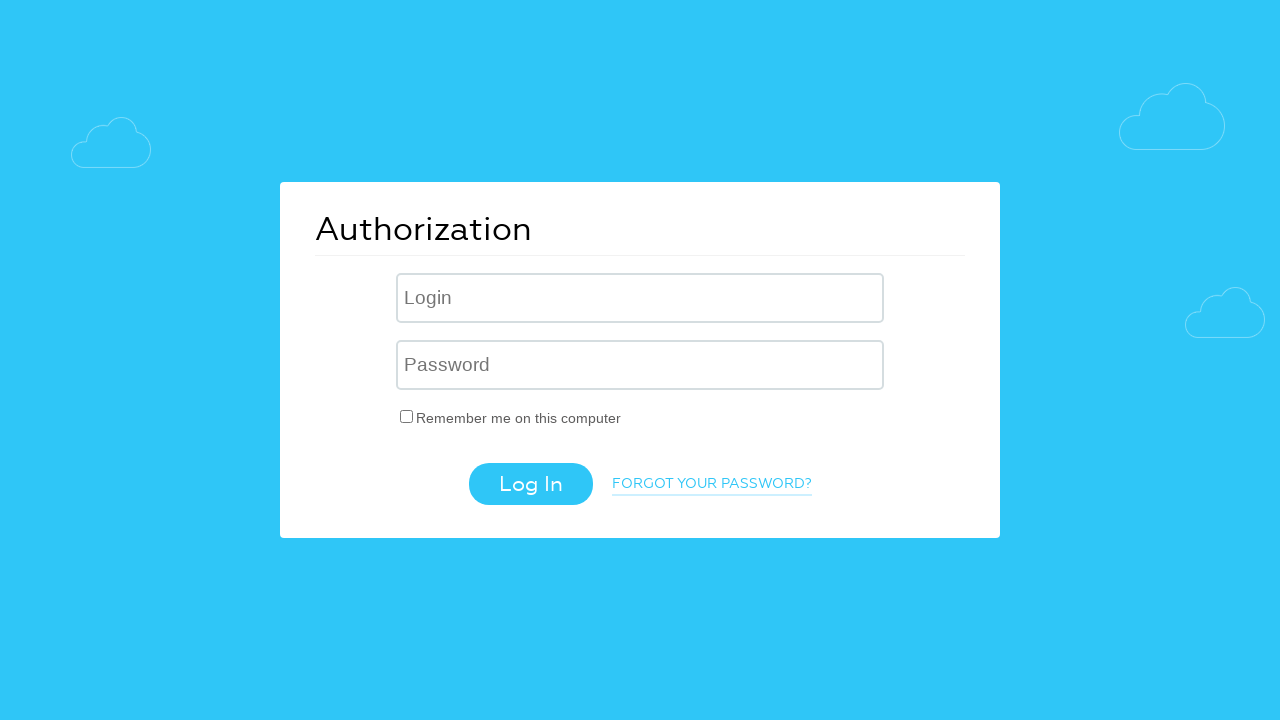

Retrieved 'Remember me' label text: 'Remember me on this computer'
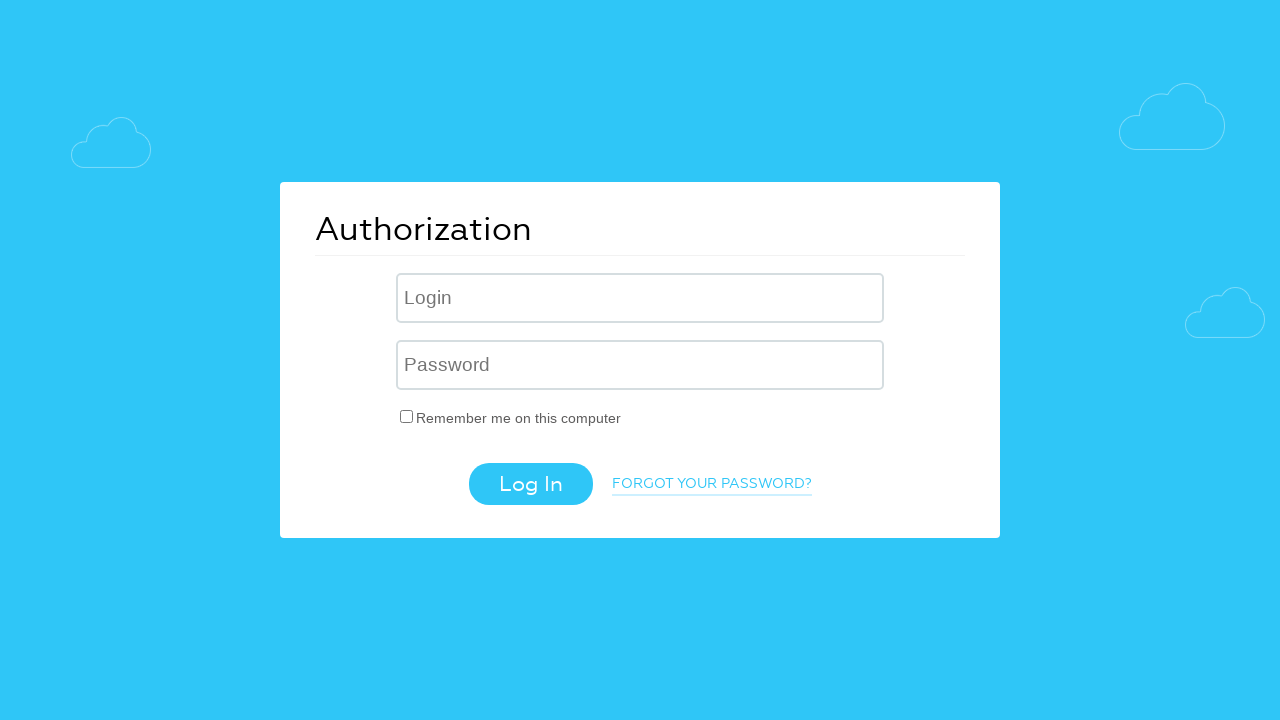

Verified 'Remember me' label text matches expected value
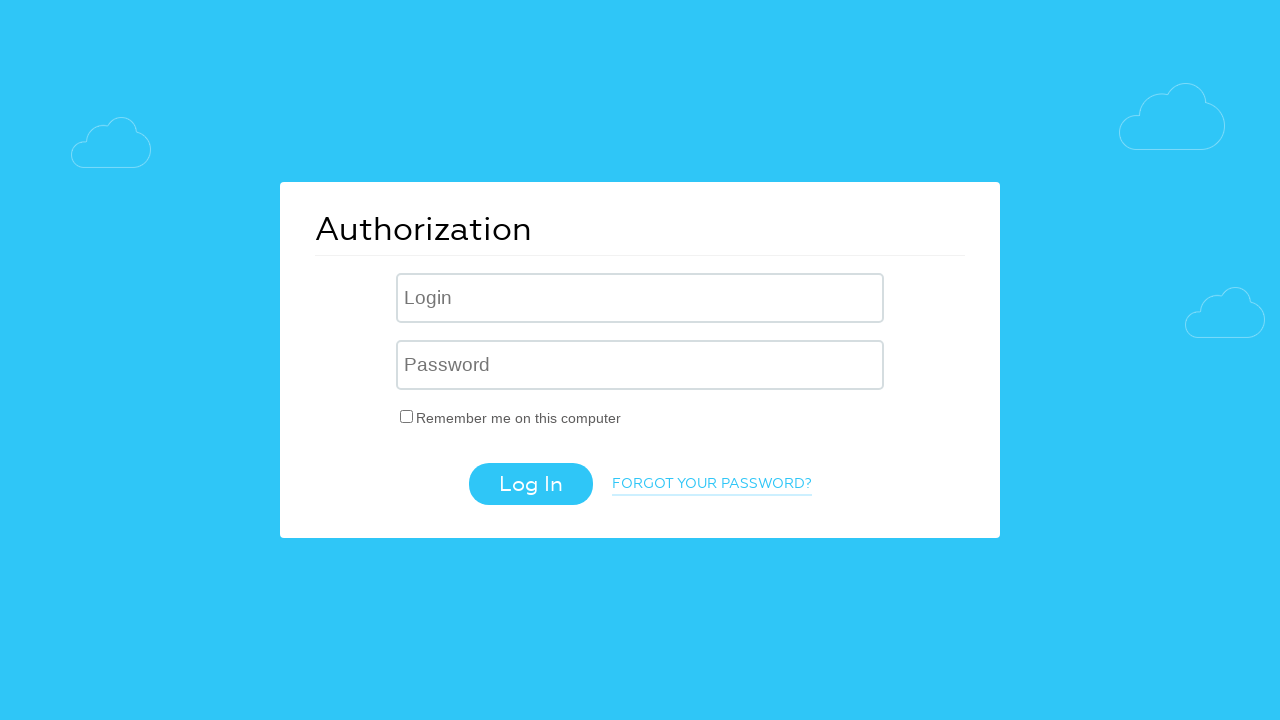

Located 'Forgot your password?' link element
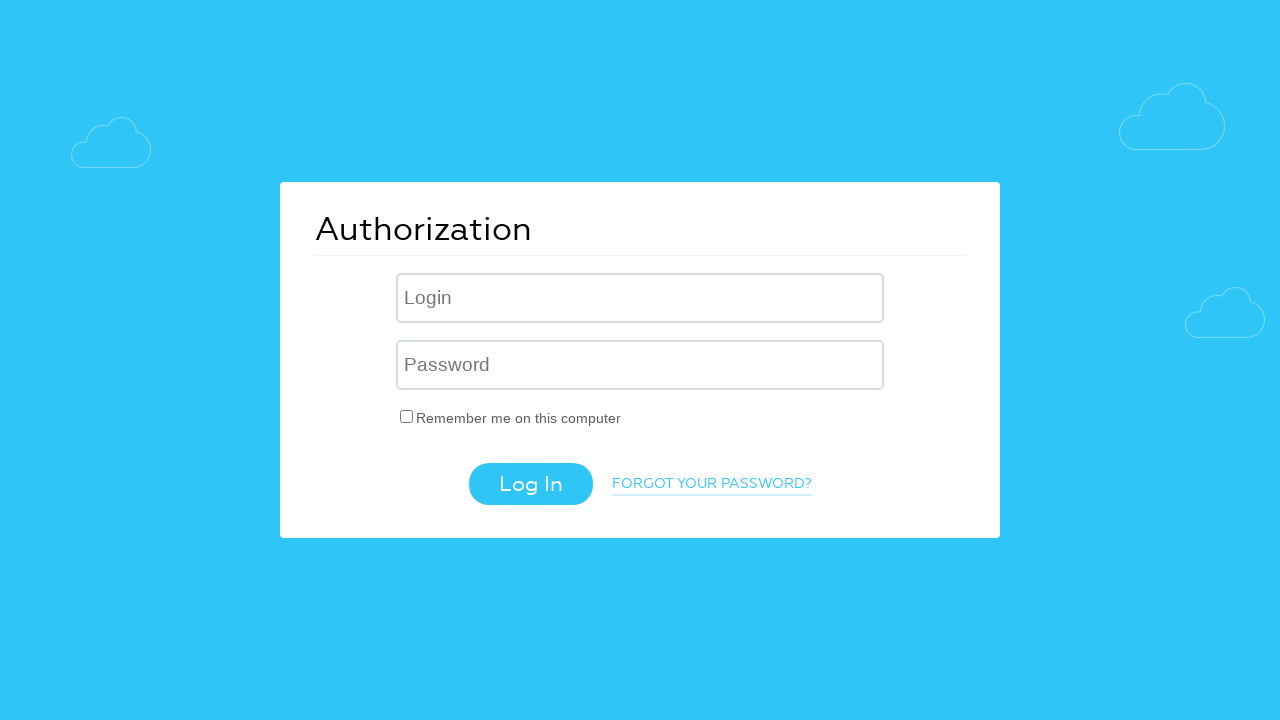

Retrieved 'Forgot your password?' link text: 'Forgot your password?'
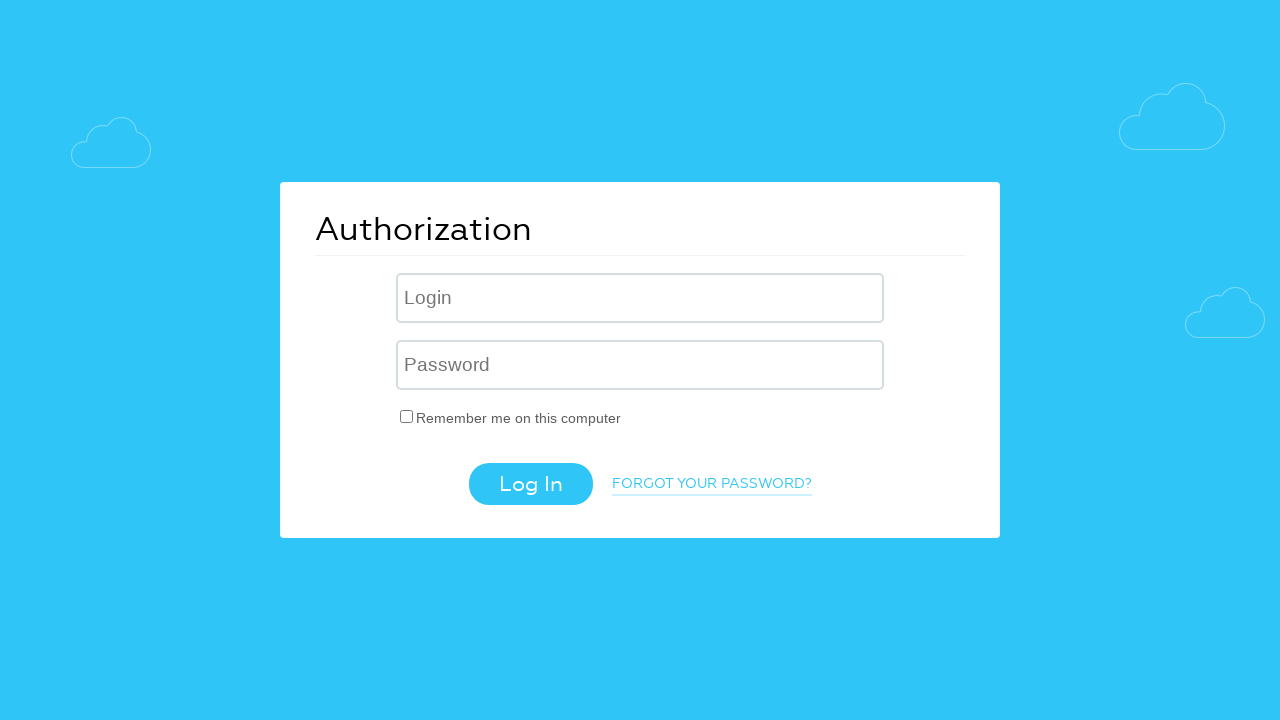

Verified 'Forgot your password?' link text matches expected value
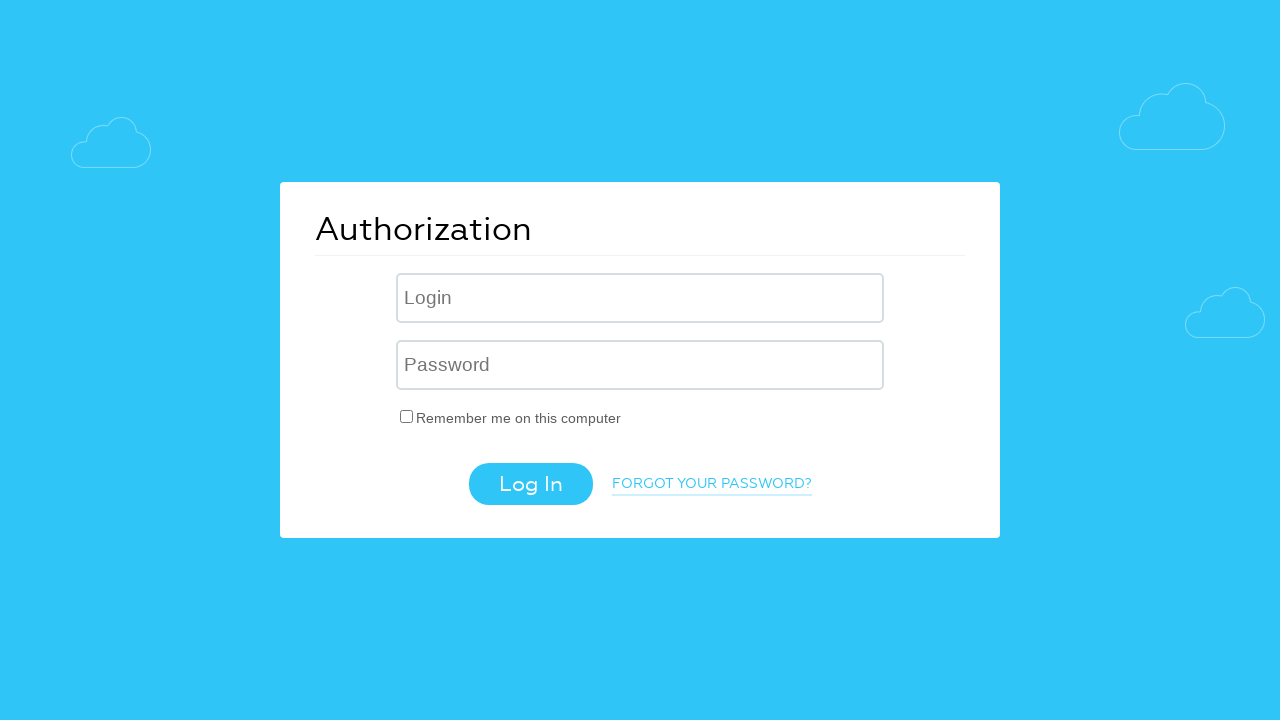

Retrieved 'Forgot your password?' link href attribute: '/?forgot_password=yes'
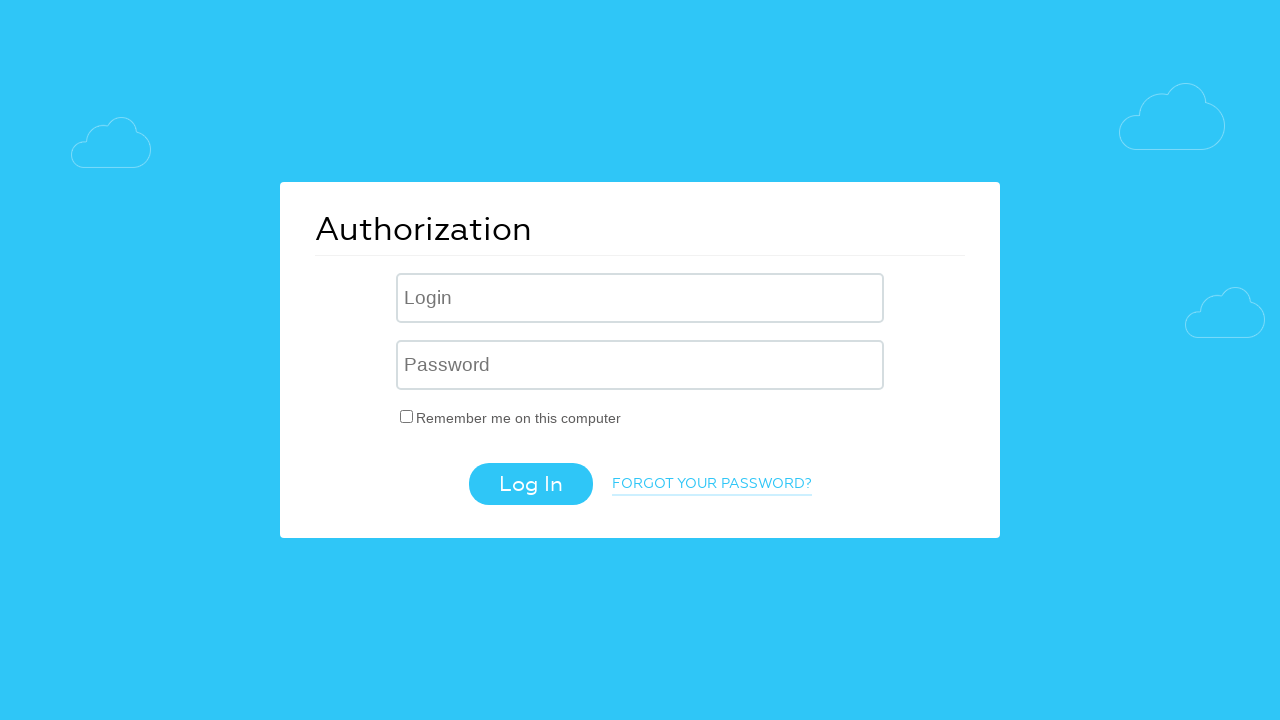

Verified 'Forgot your password?' link href contains 'forgot_password=yes' parameter
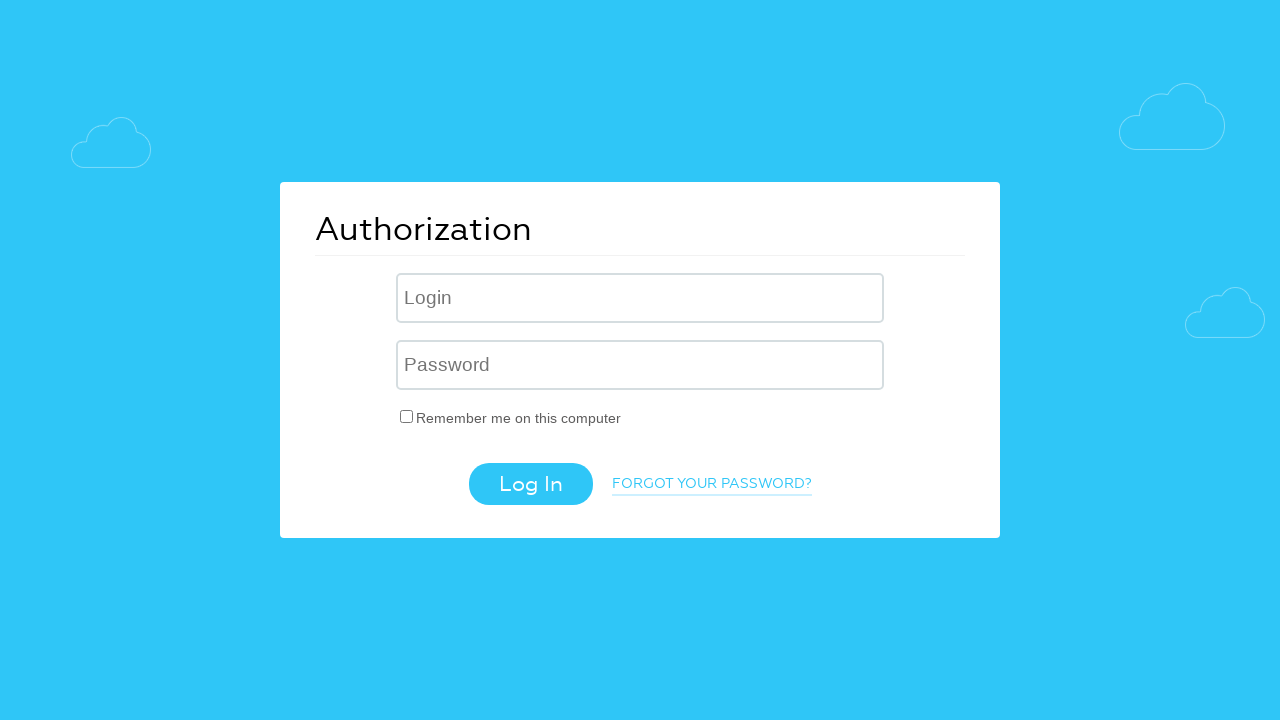

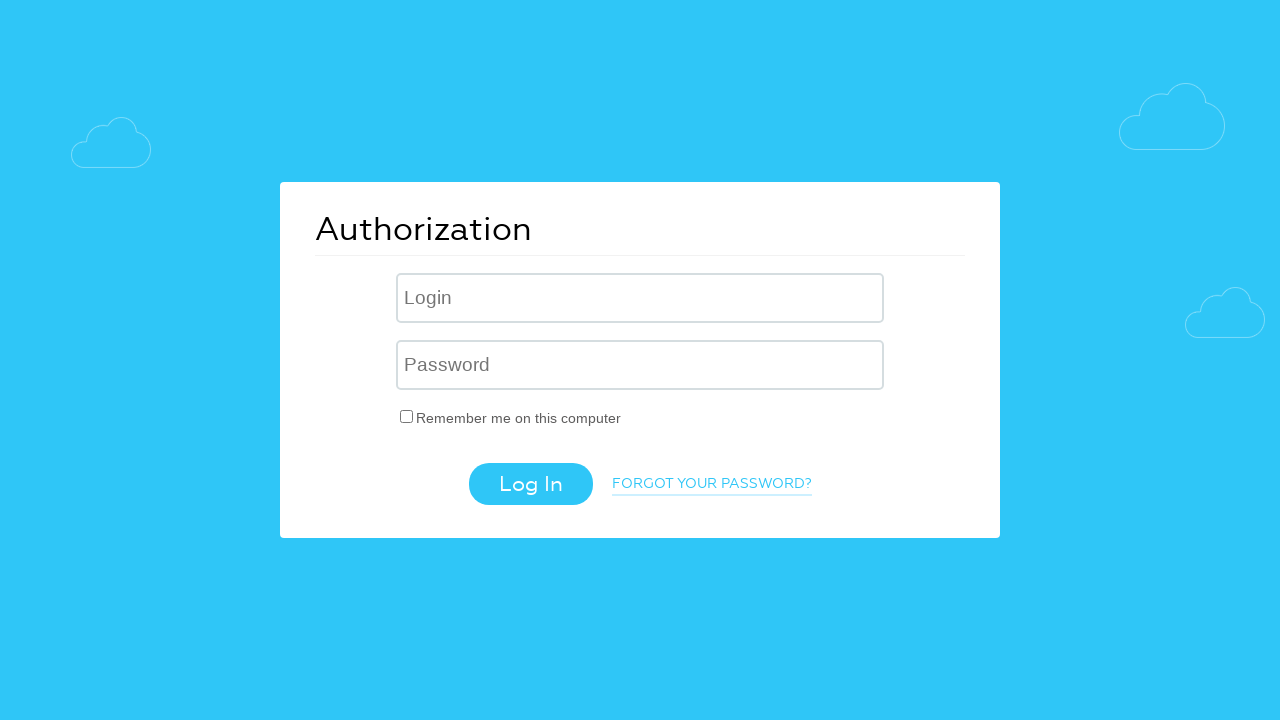